Tests popup and iframe interaction by opening a modal, switching to an iframe to copy text, then pasting it into an input field and verifying the result

Starting URL: https://www.qa-practice.com/elements/popup/iframe_popup

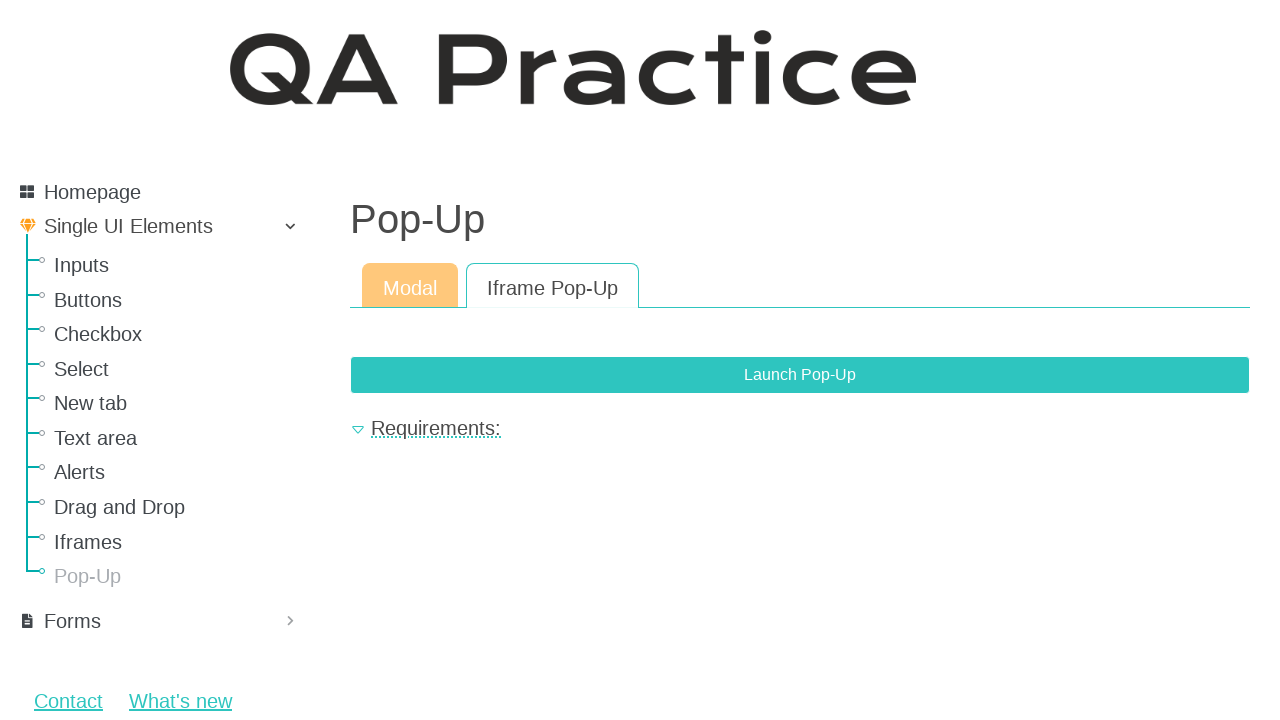

Clicked button to open popup modal at (800, 375) on xpath=//button[@class="btn btn-primary" and @data-bs-toggle="modal"]
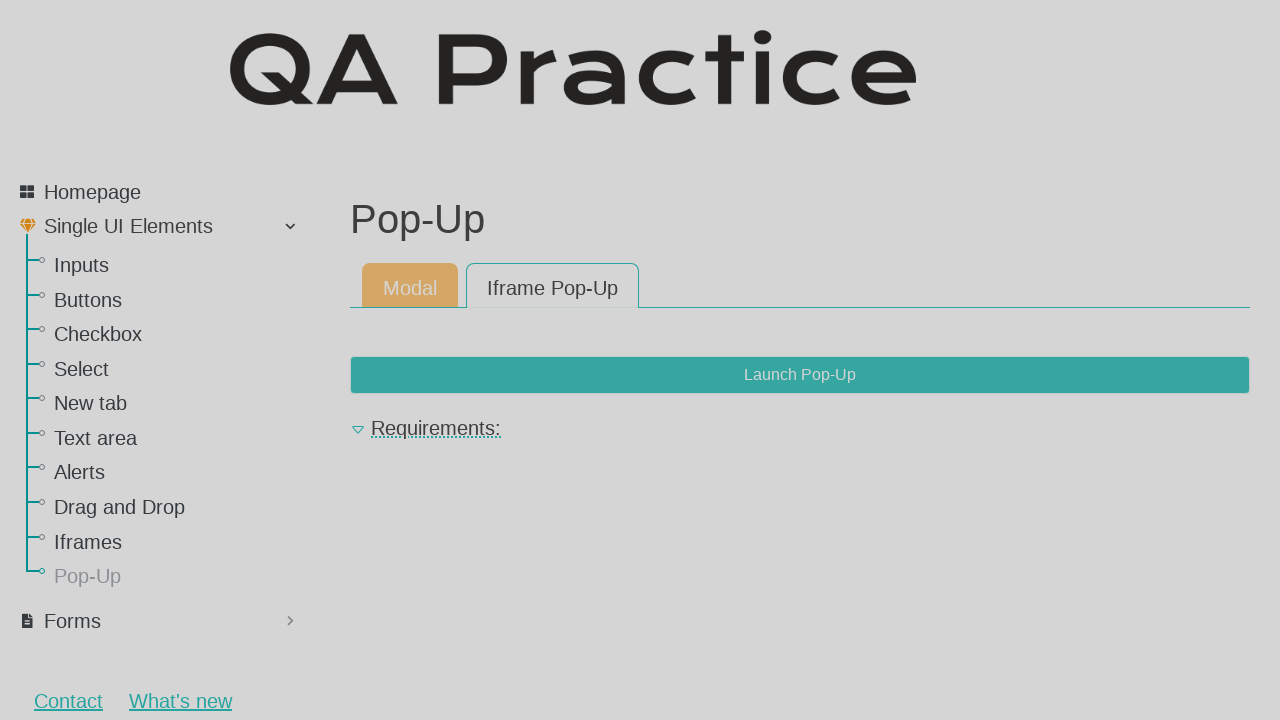

Waited for and found iframe element
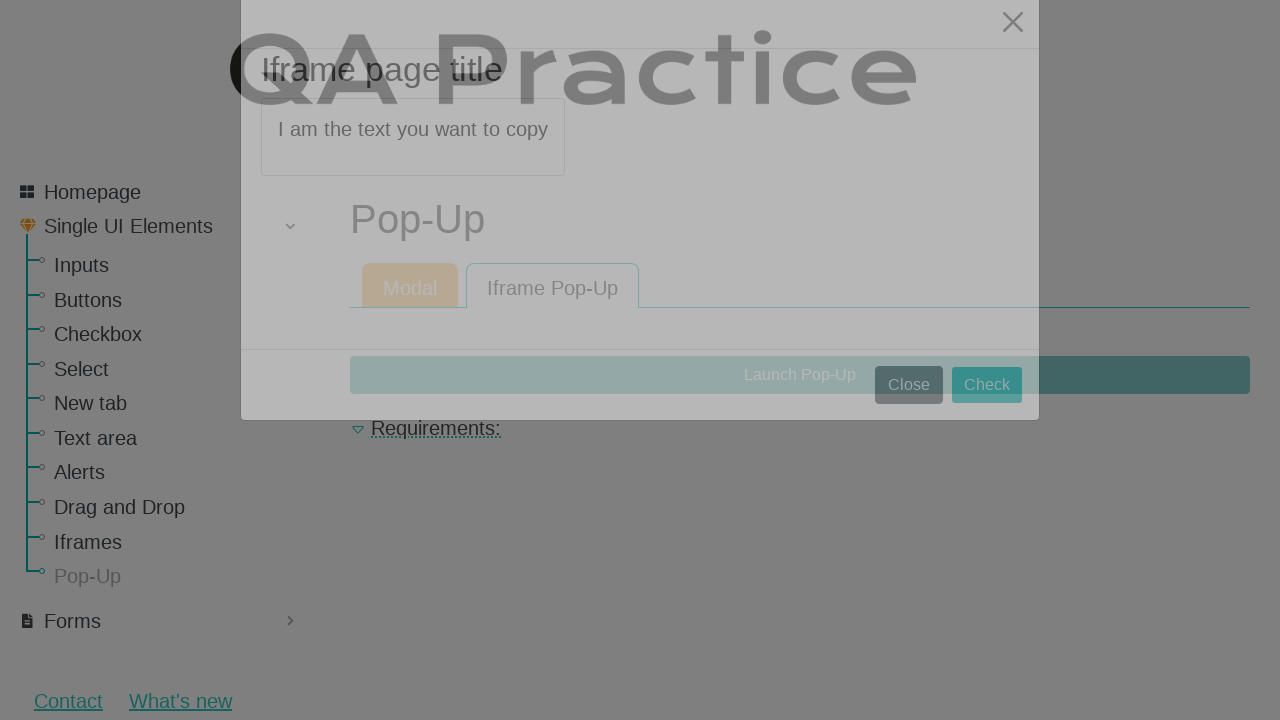

Switched to iframe content frame
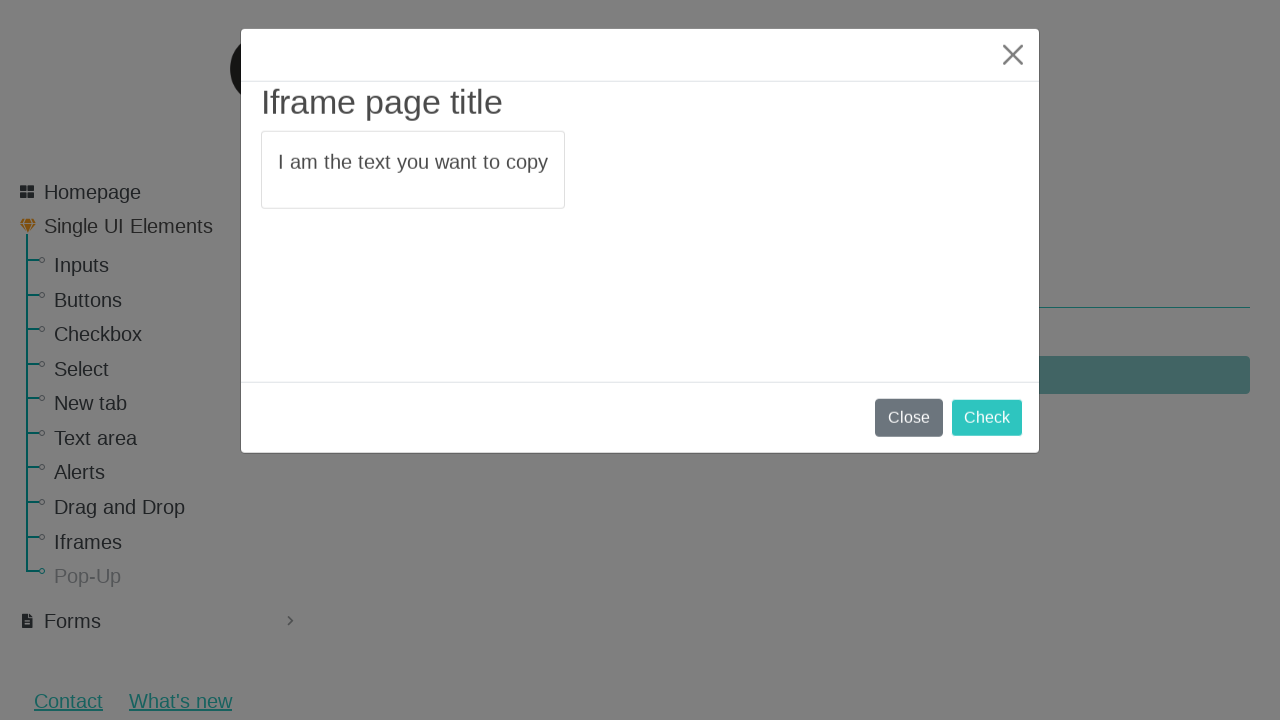

Extracted text from iframe: 'I am the text you want to copy'
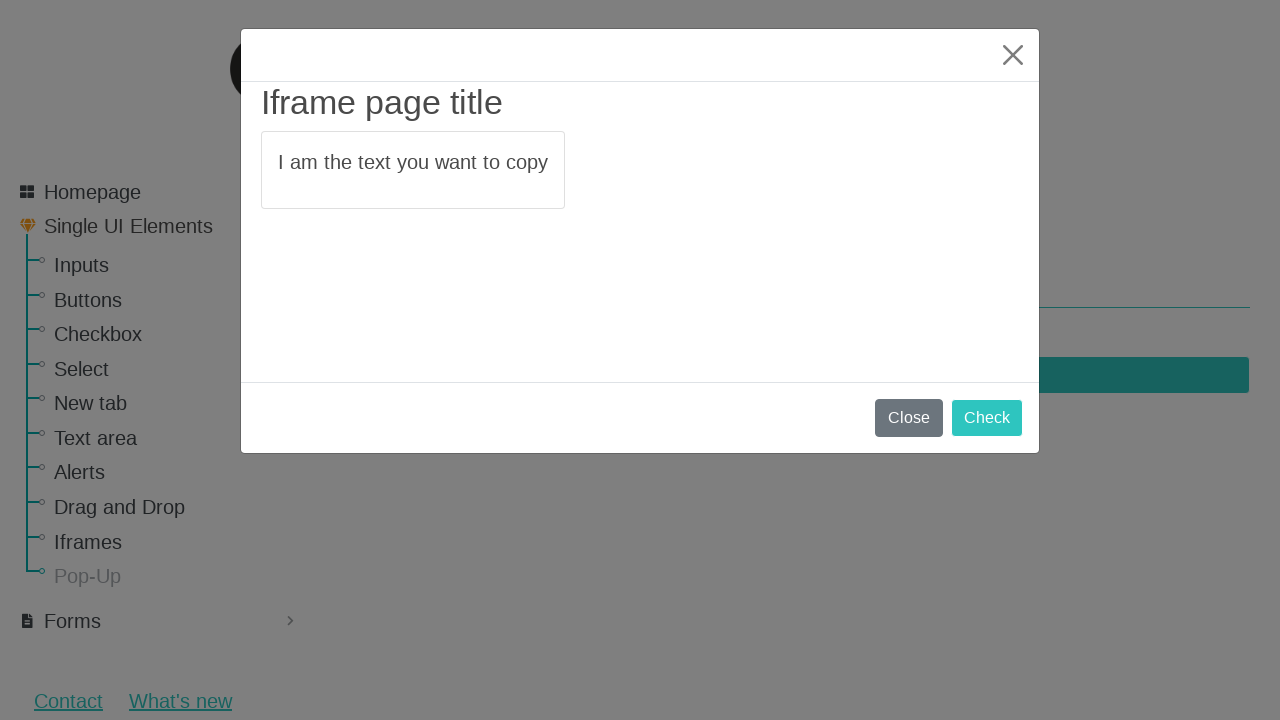

Clicked submit button to close modal at (987, 418) on xpath=//button[@class="btn btn-primary" and @type="submit"]
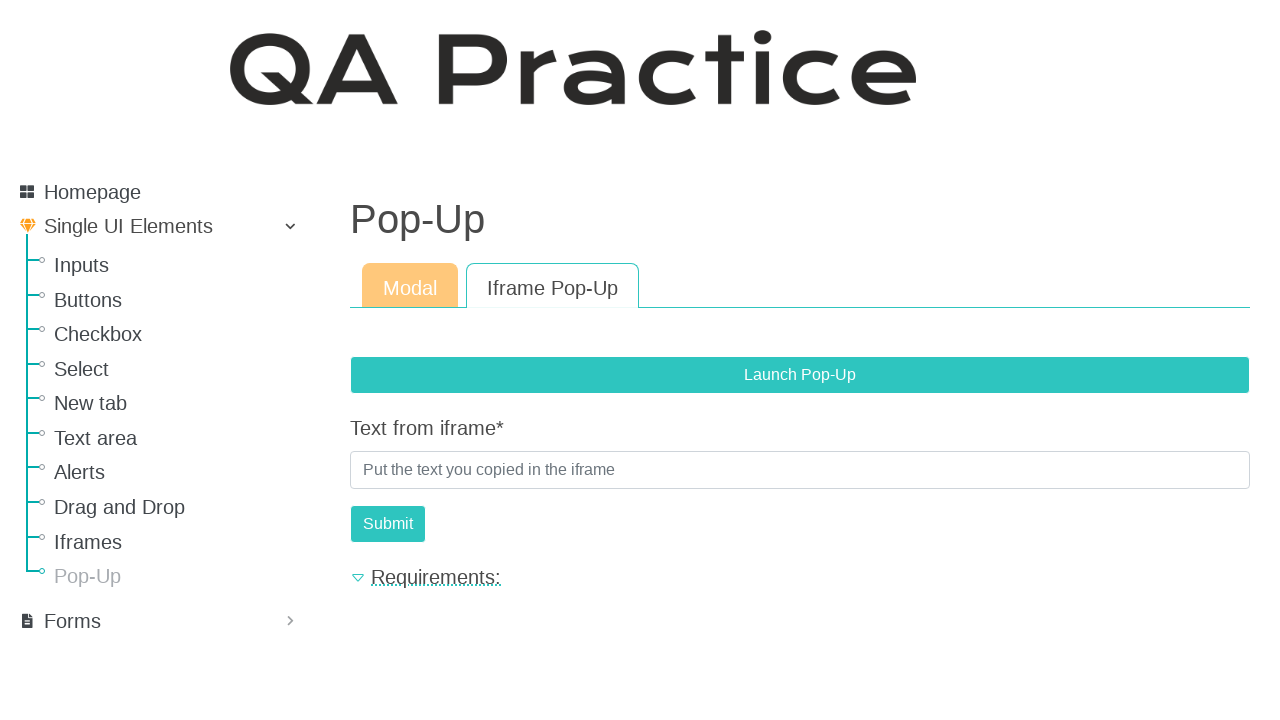

Filled input field with copied text: 'I am the text you want to copy' on #id_text_from_iframe
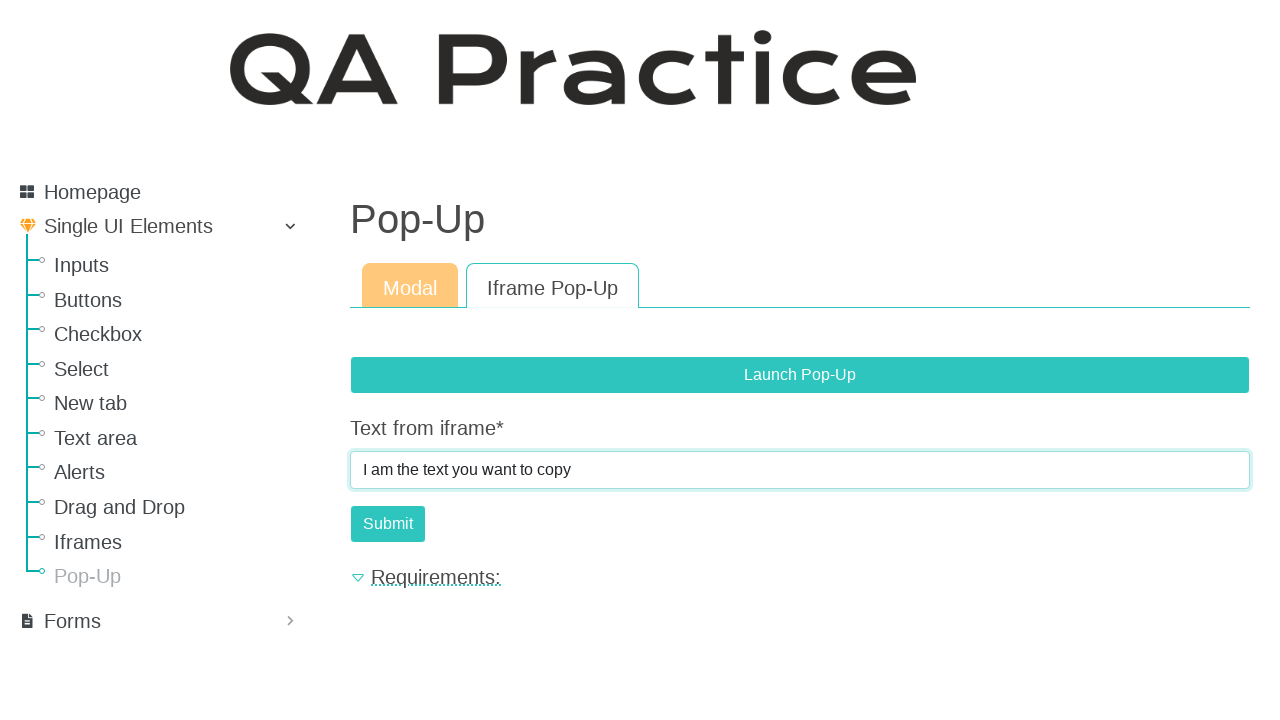

Pressed Enter to submit form on #id_text_from_iframe
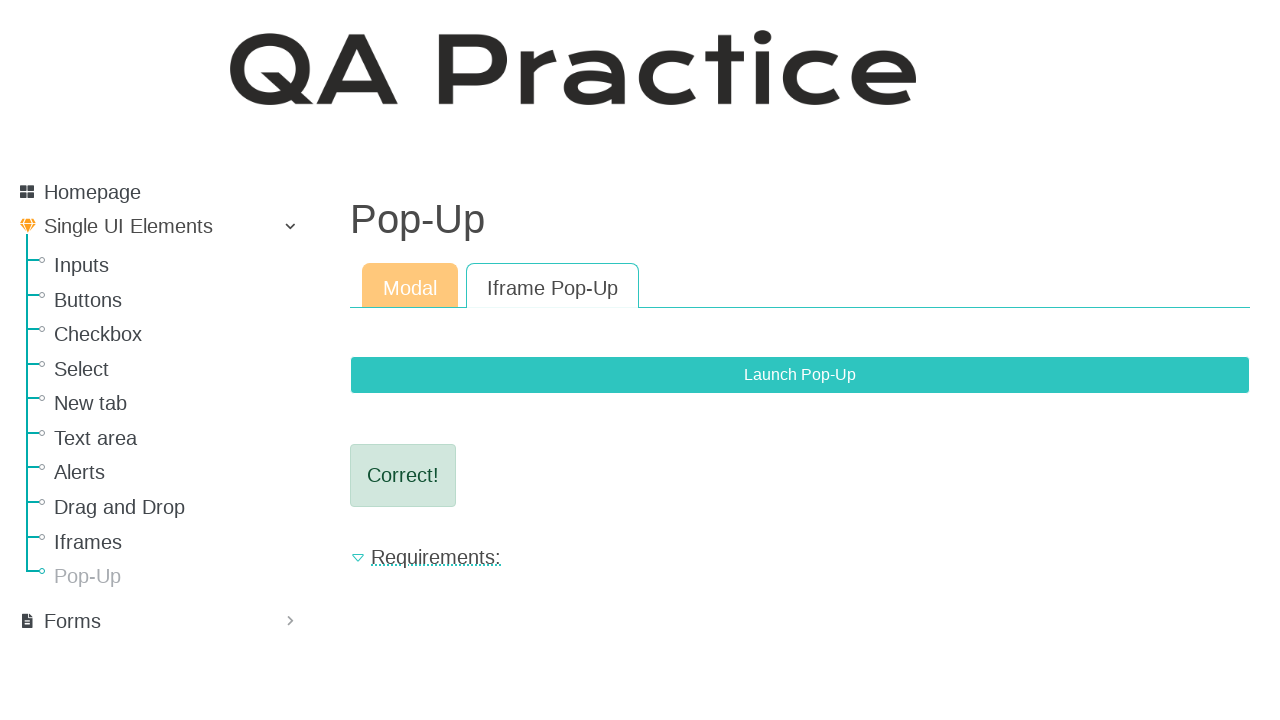

Waited for and verified result element appeared
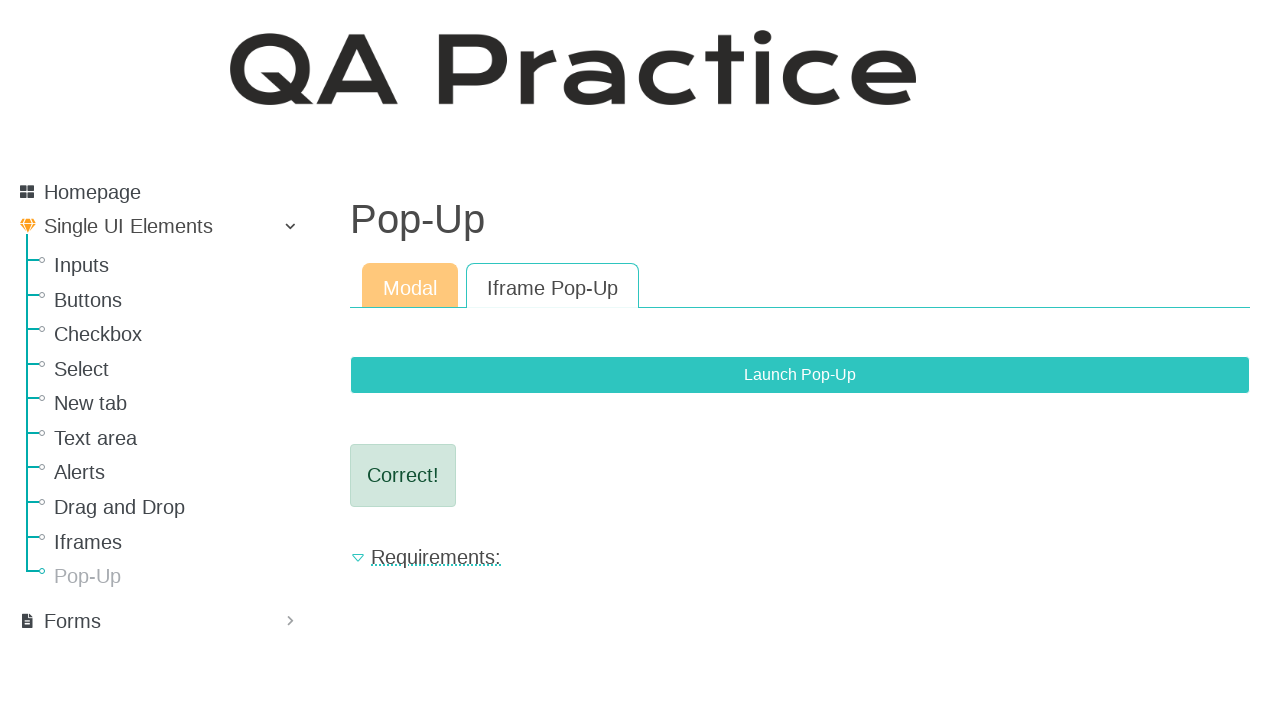

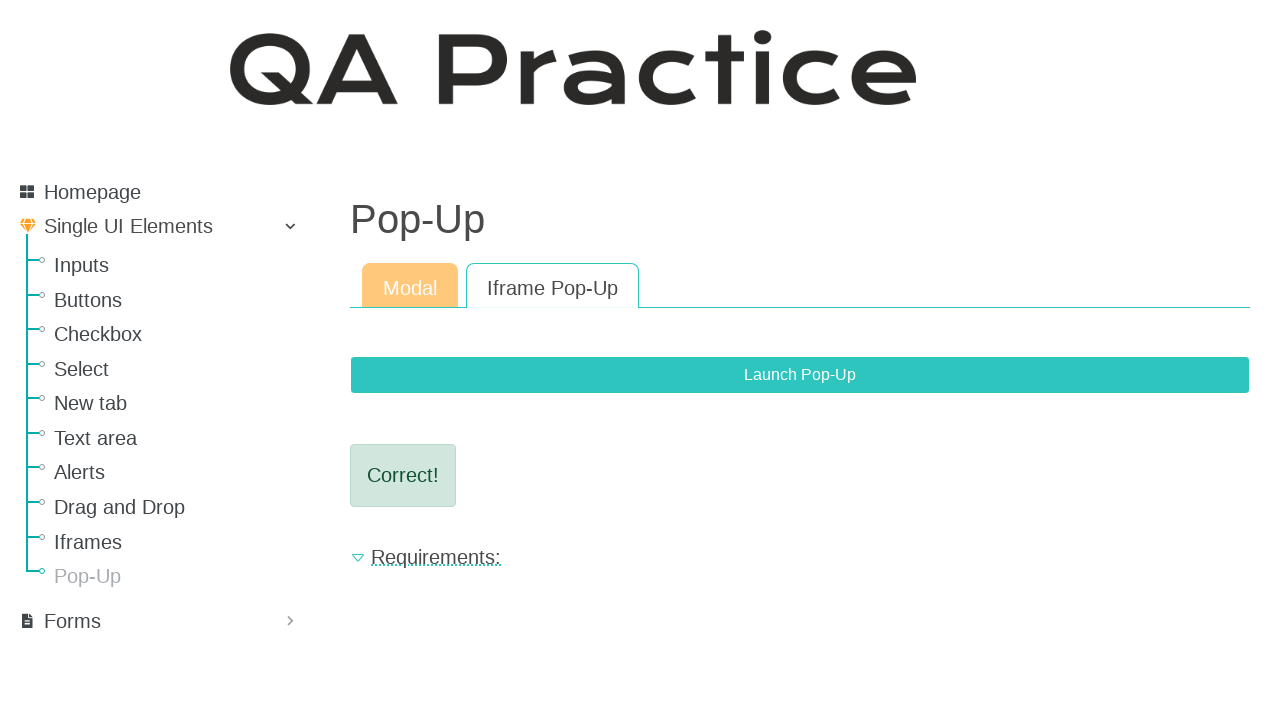